Tests navigation through the instruction pages of a color vision test application by clicking the "next" button three times to progress through the introduction screens, then verifies the test plate image is displayed.

Starting URL: https://color-vision-vercel.vercel.app/

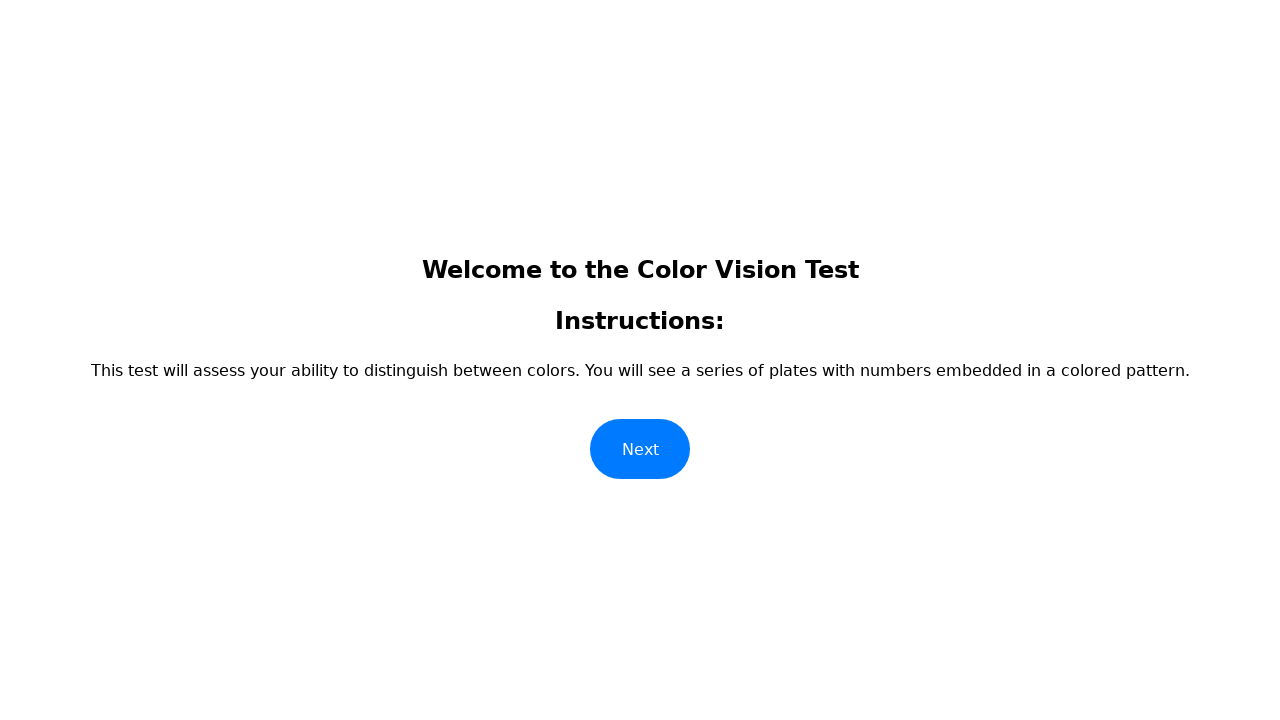

Clicked next button to progress through instruction page 1 at (640, 449) on button.next-button
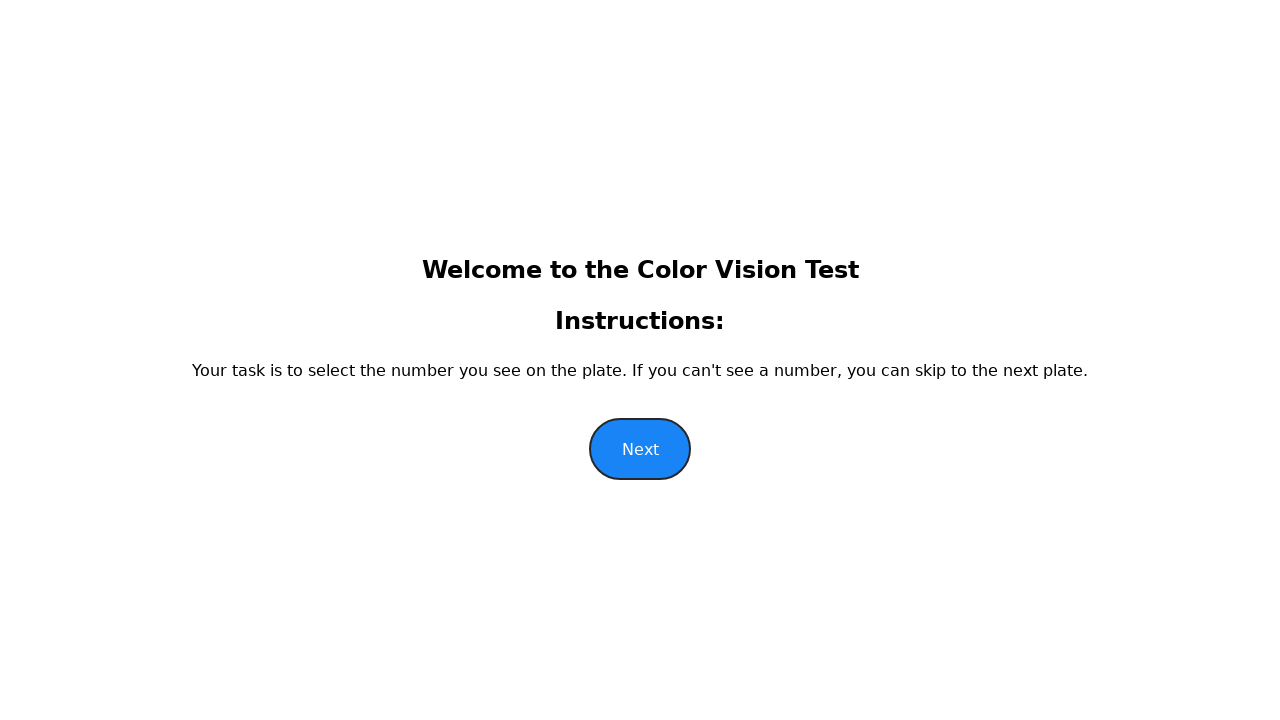

Clicked next button to progress through instruction page 2 at (640, 449) on button.next-button
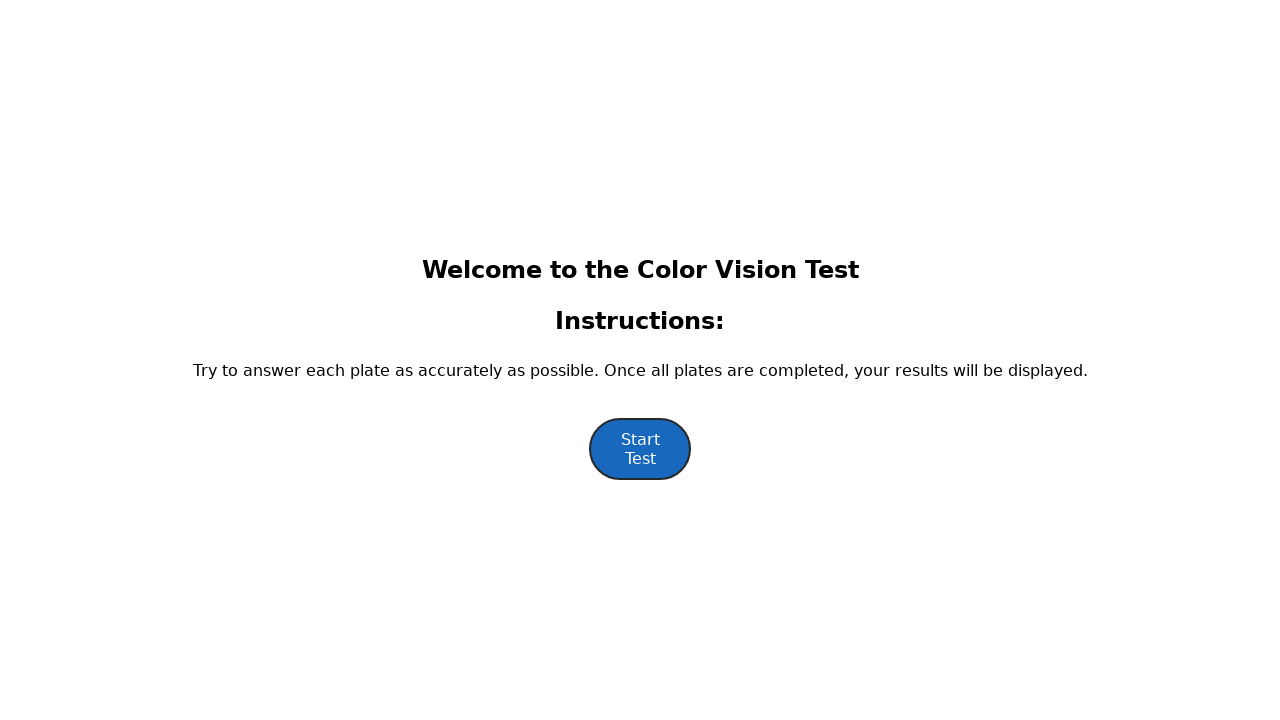

Clicked next button to progress through instruction page 3 at (640, 449) on button.next-button
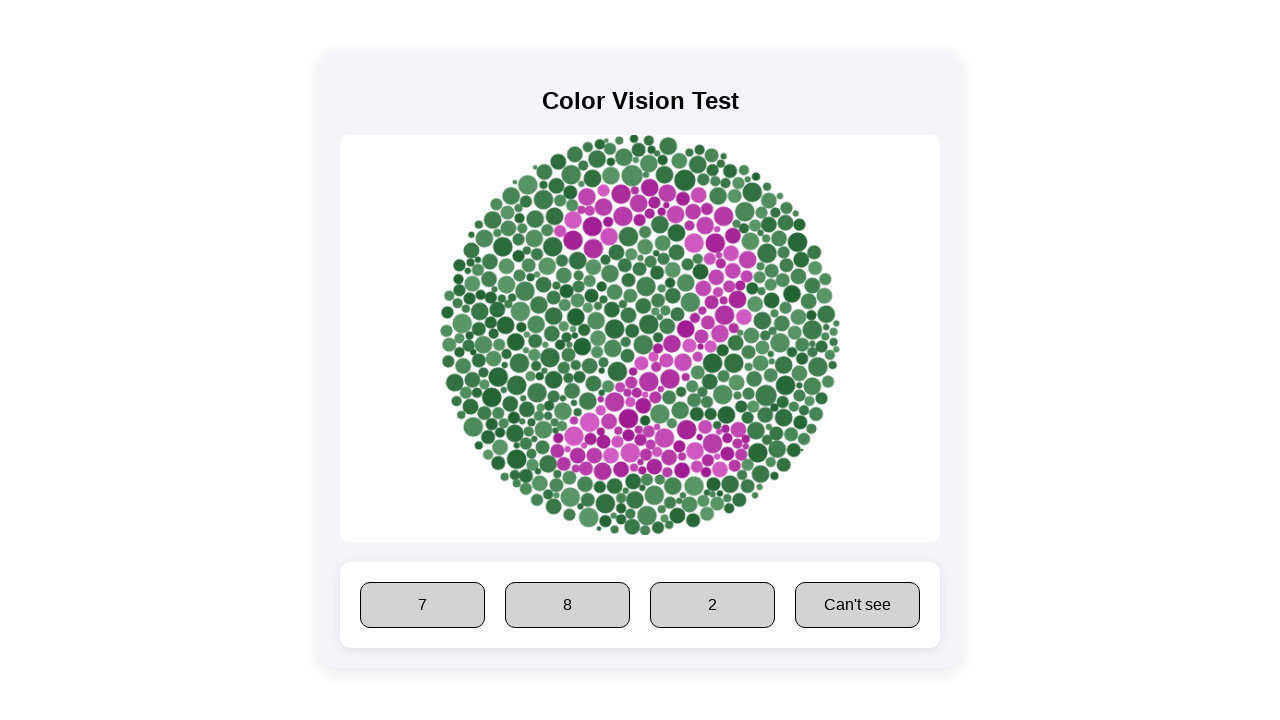

Waited for color plate image to be present in the DOM
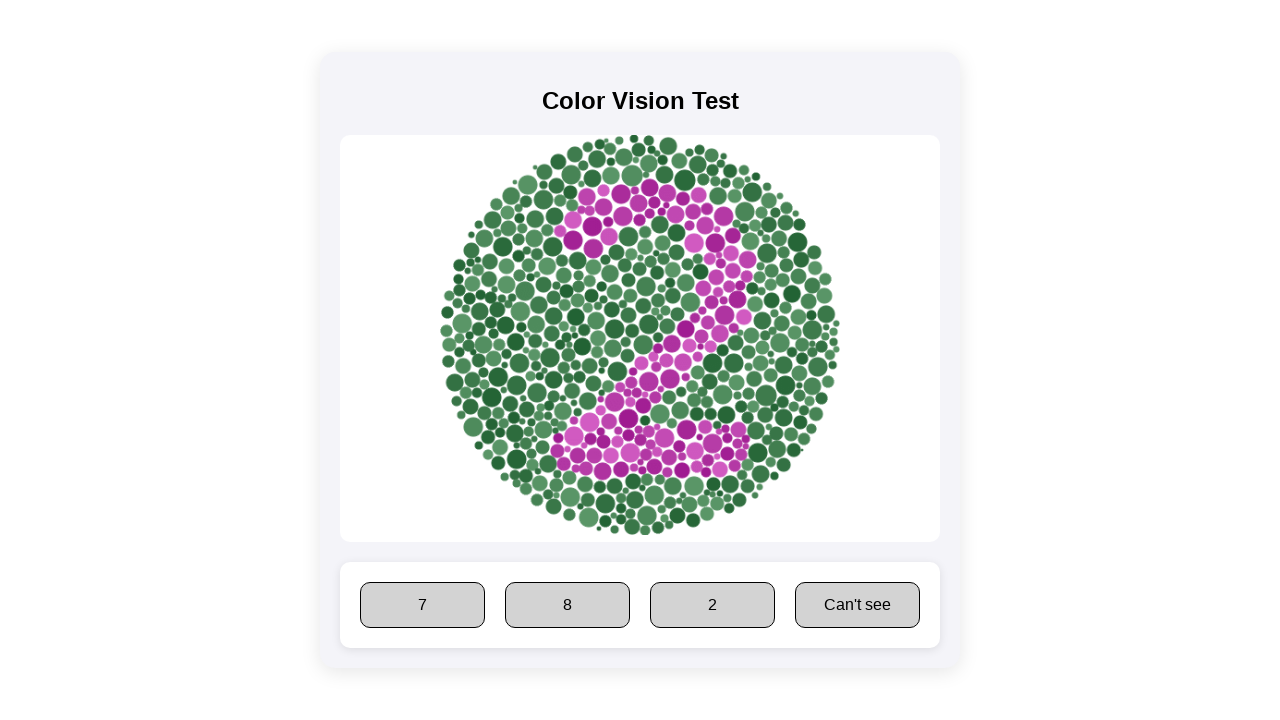

Verified that the test plate image is visible
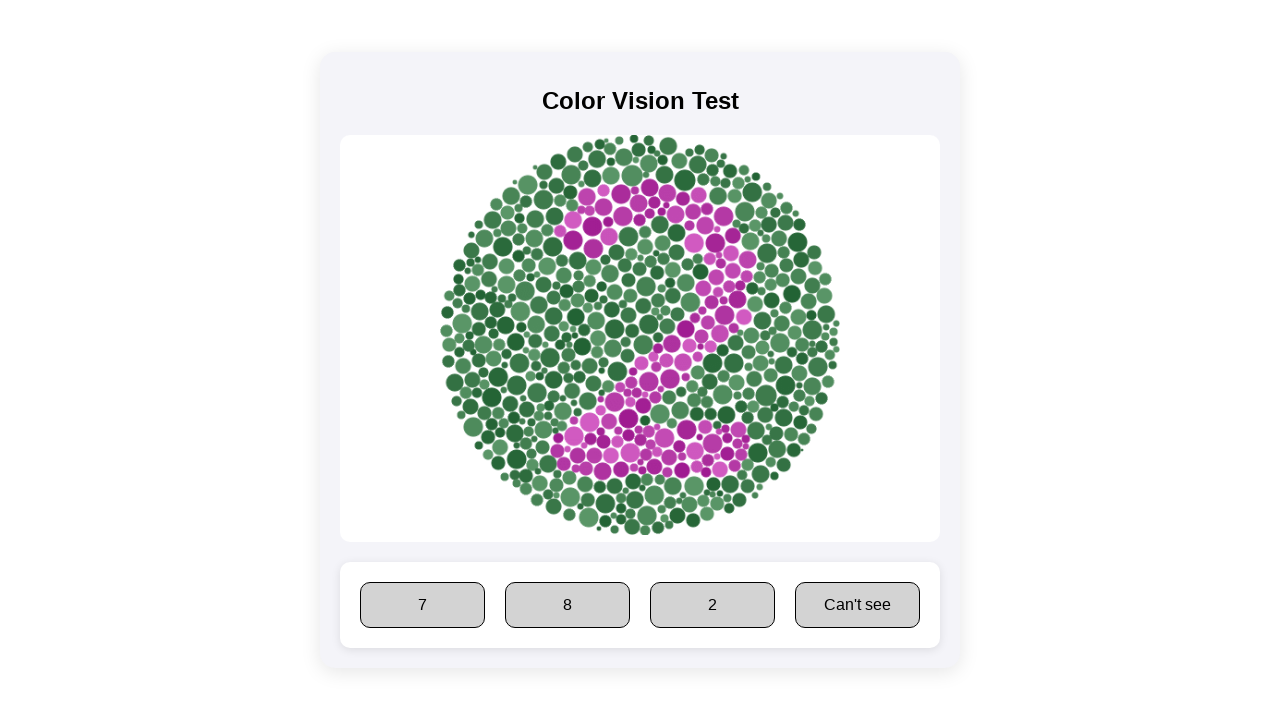

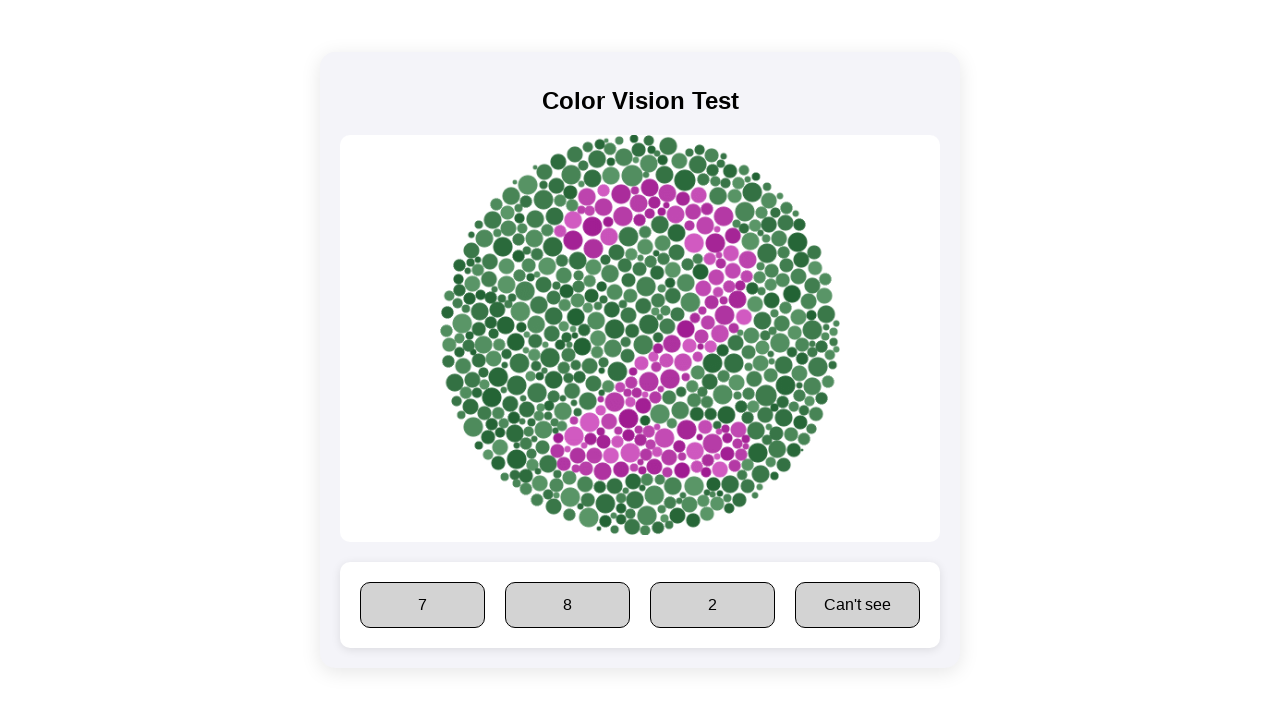